Tests an explicit wait scenario where the script waits for a price to change to $100, then clicks a book button, calculates a mathematical answer based on a displayed value, fills in the answer, and submits the form.

Starting URL: http://suninjuly.github.io/explicit_wait2.html

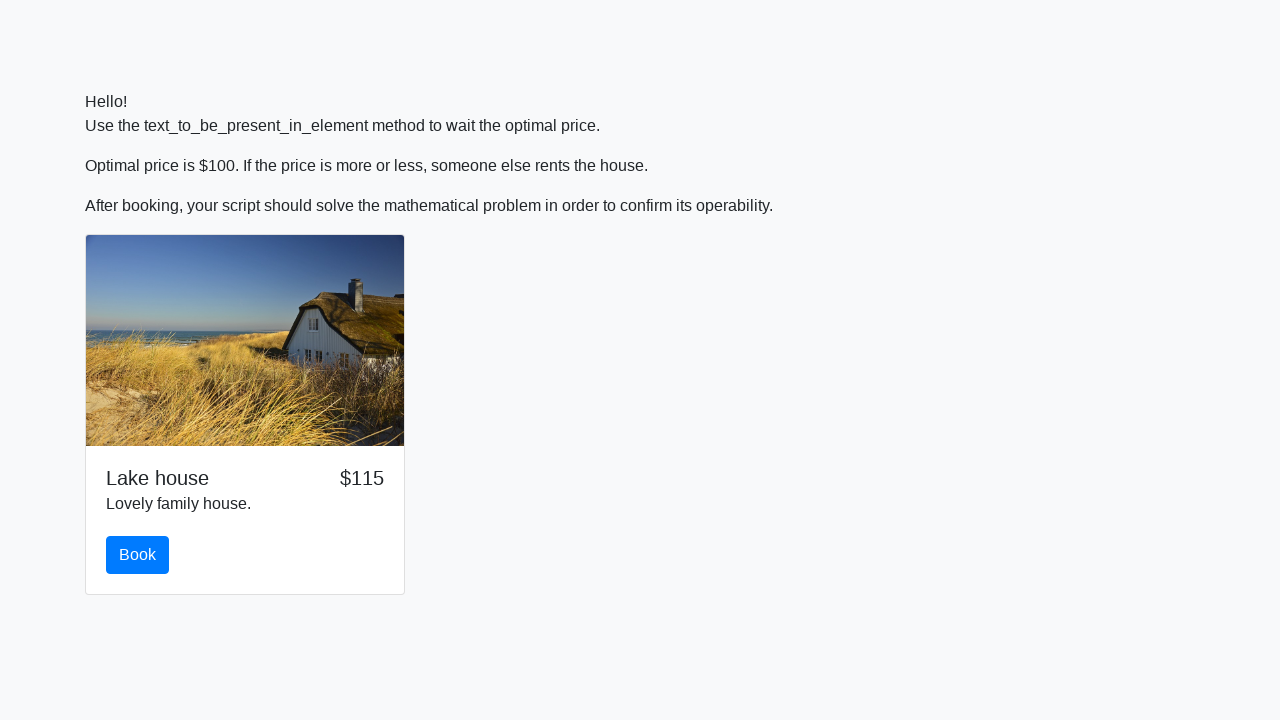

Waited for price to change to $100
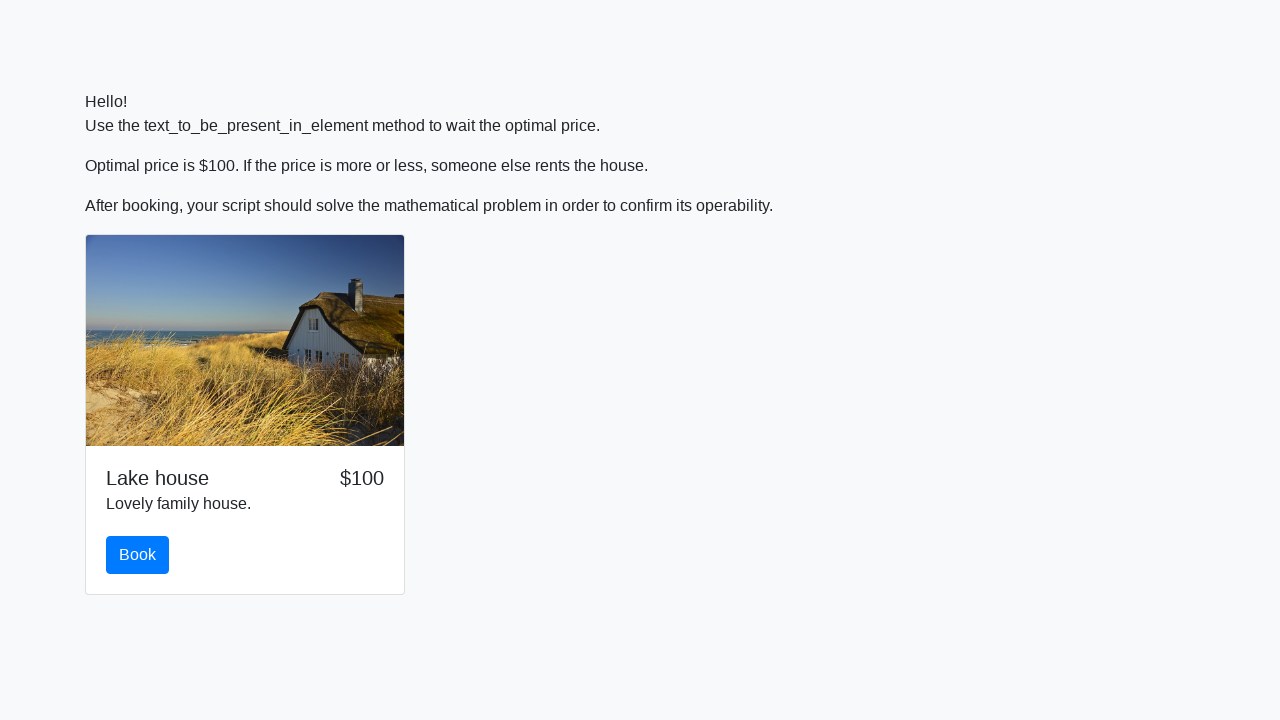

Clicked the book button at (138, 555) on #book
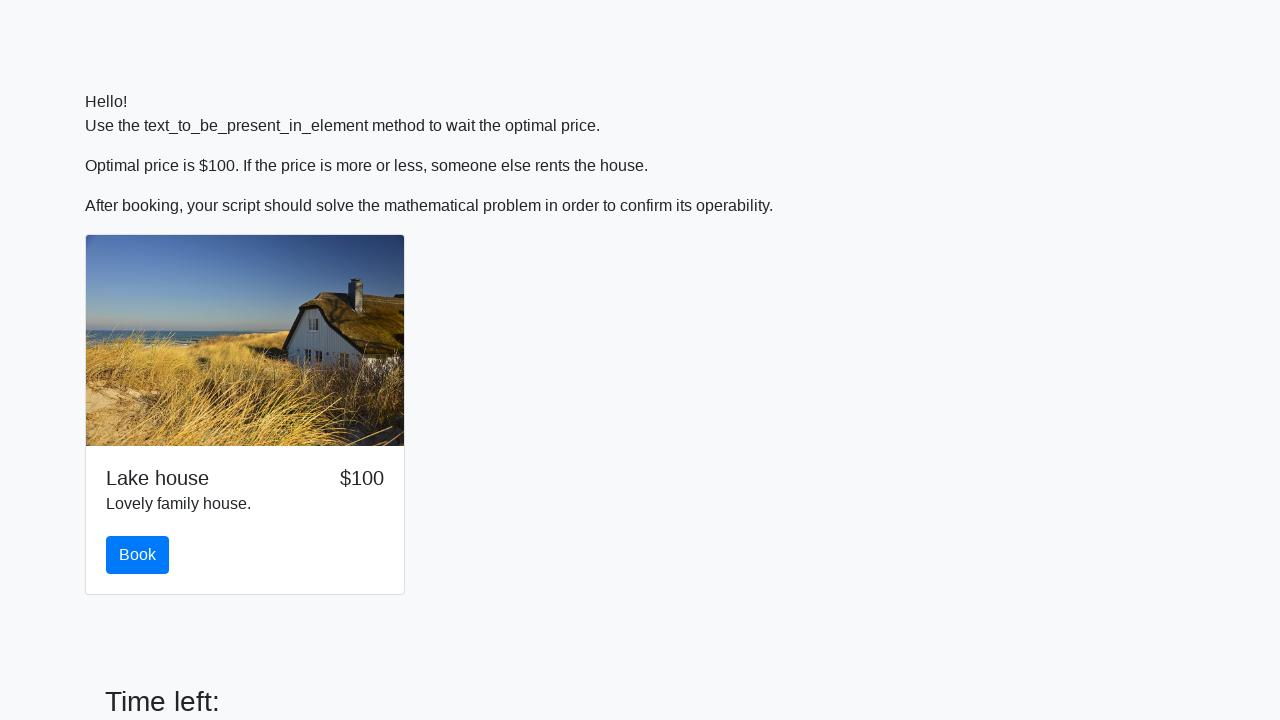

Retrieved value from input_value element
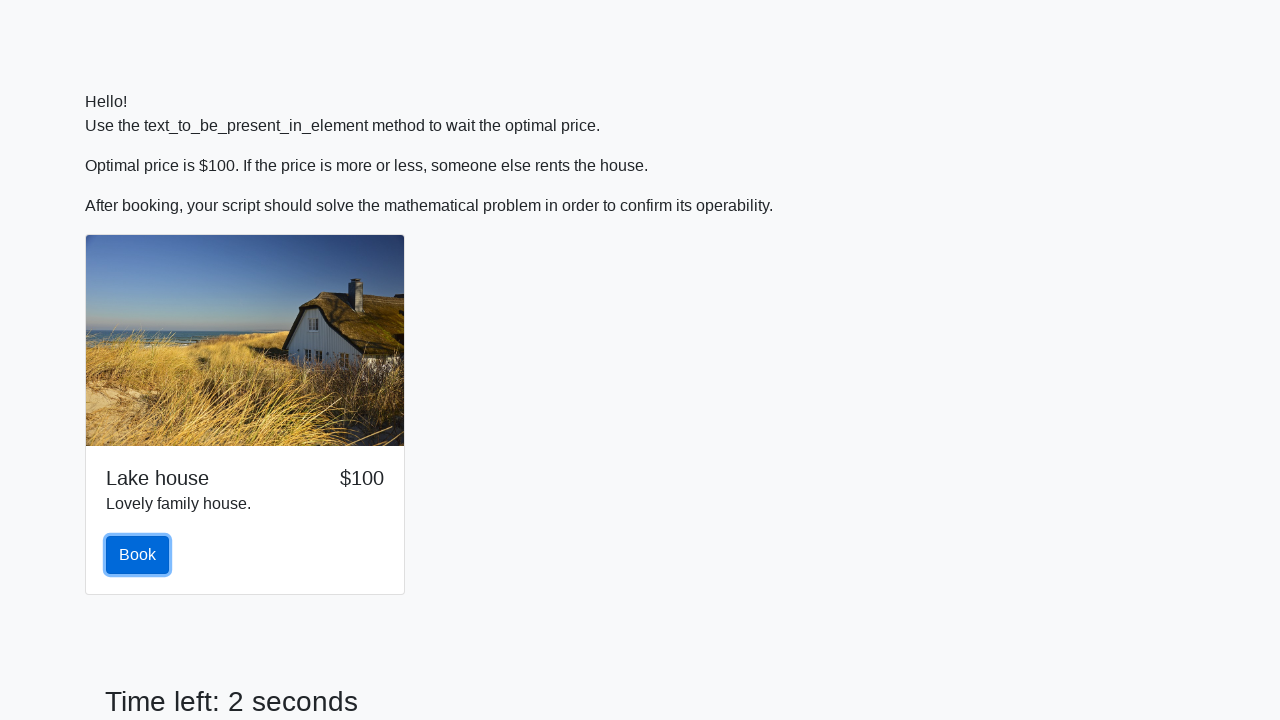

Calculated mathematical answer: 1.5785229209845009
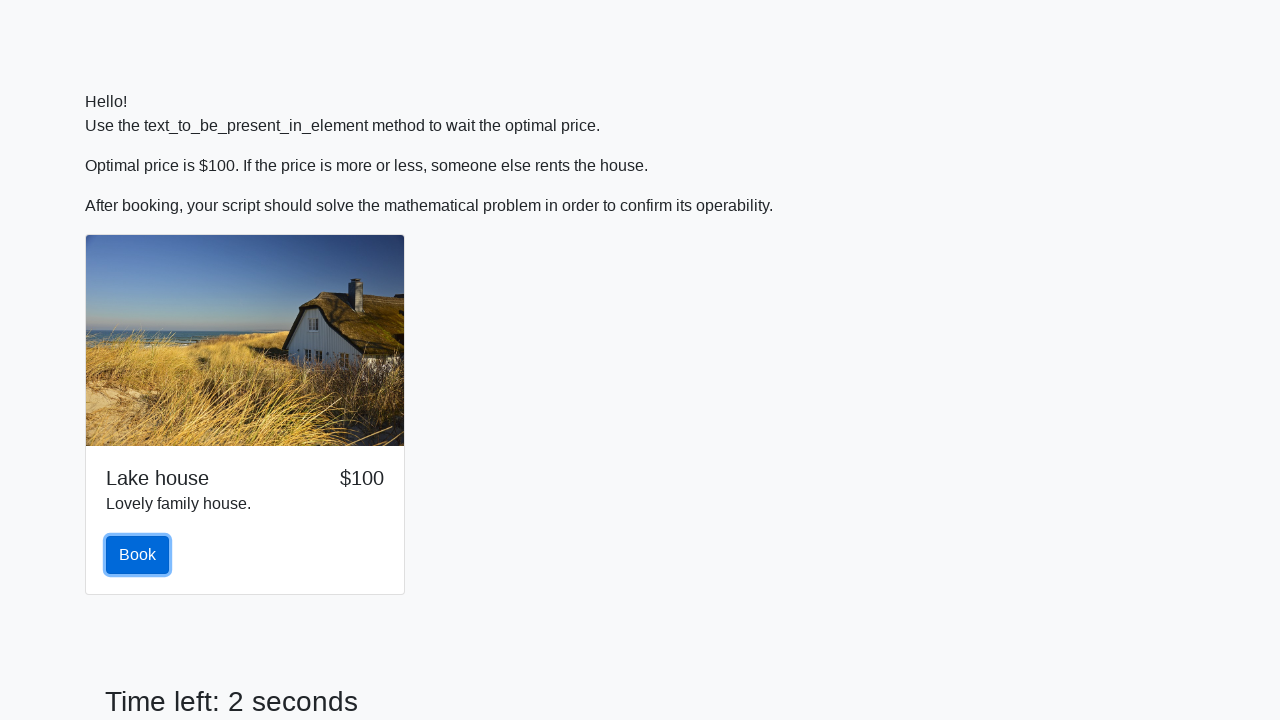

Filled in the calculated answer in the form on .form-group #answer
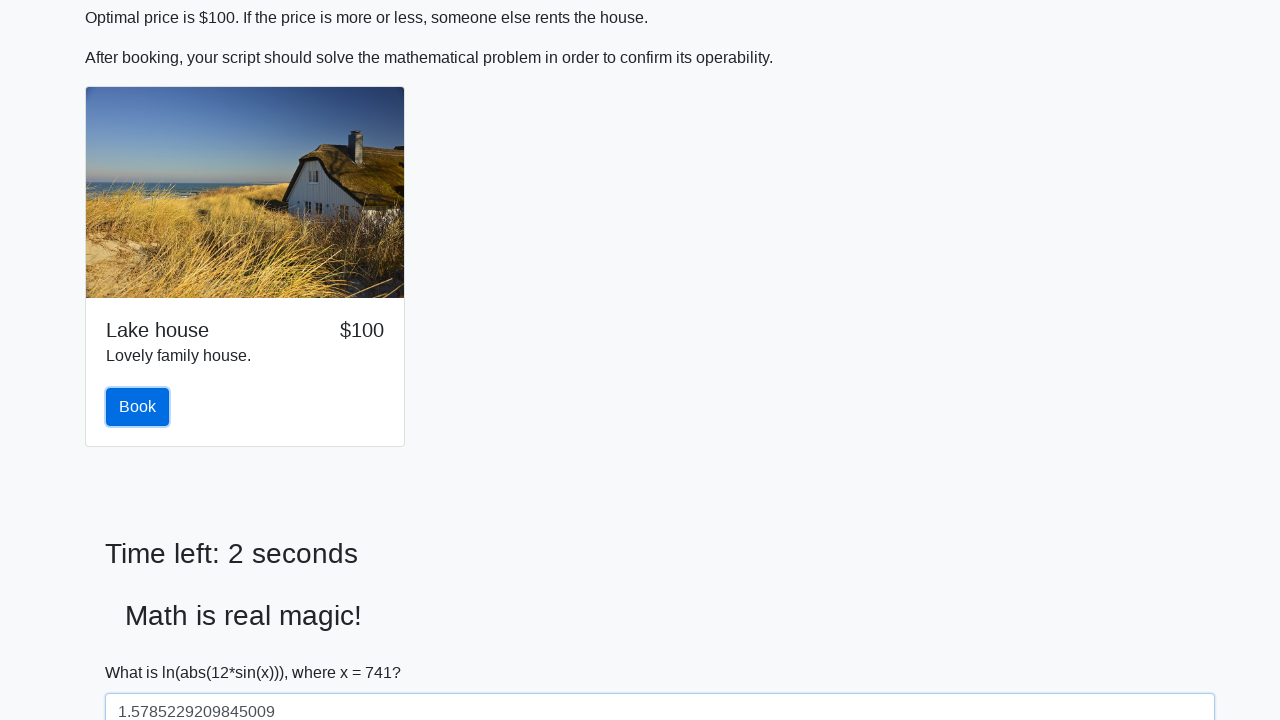

Clicked the solve button to submit the form at (143, 651) on #solve
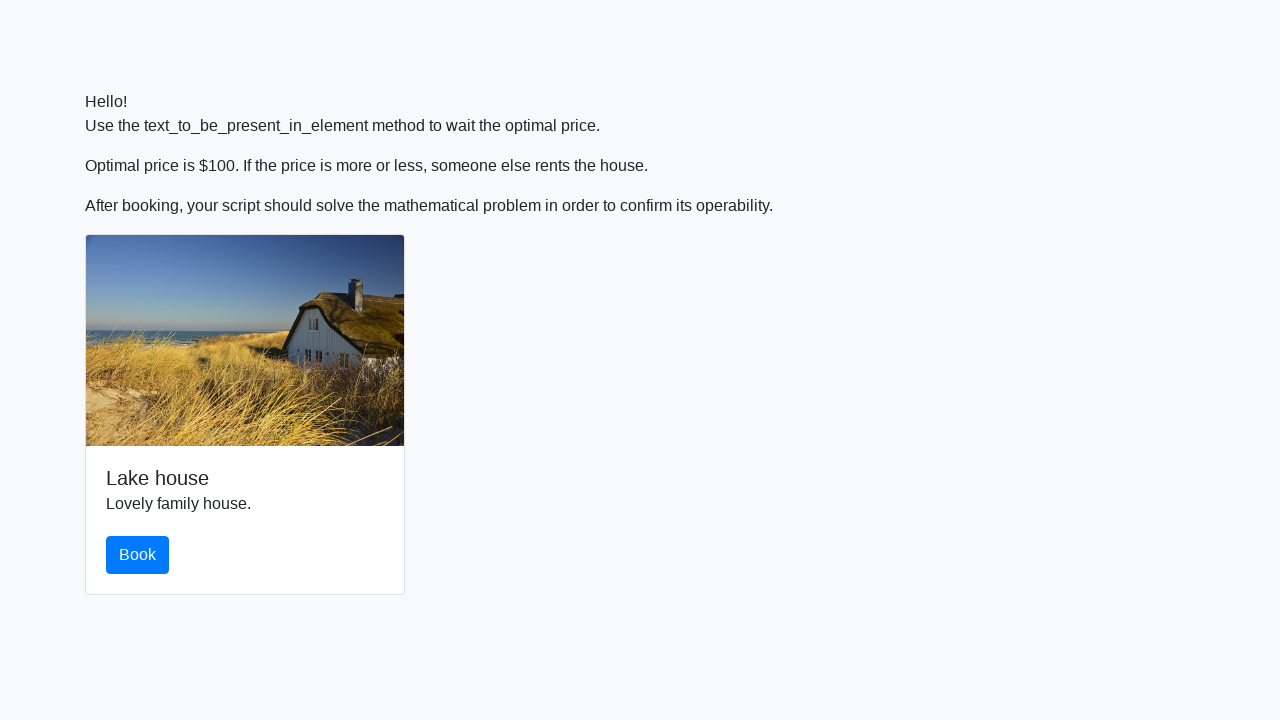

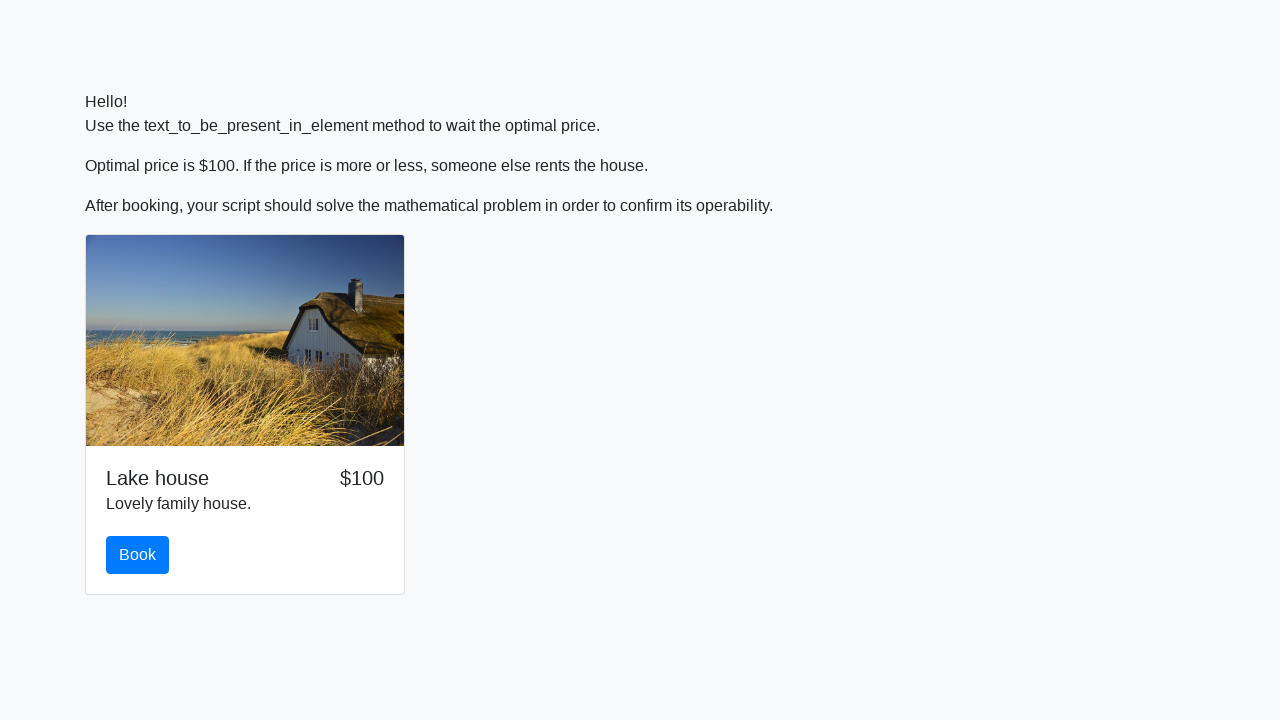